Tests JavaScript alert functionality by clicking the JS Alert button and accepting the alert

Starting URL: https://the-internet.herokuapp.com/javascript_alerts

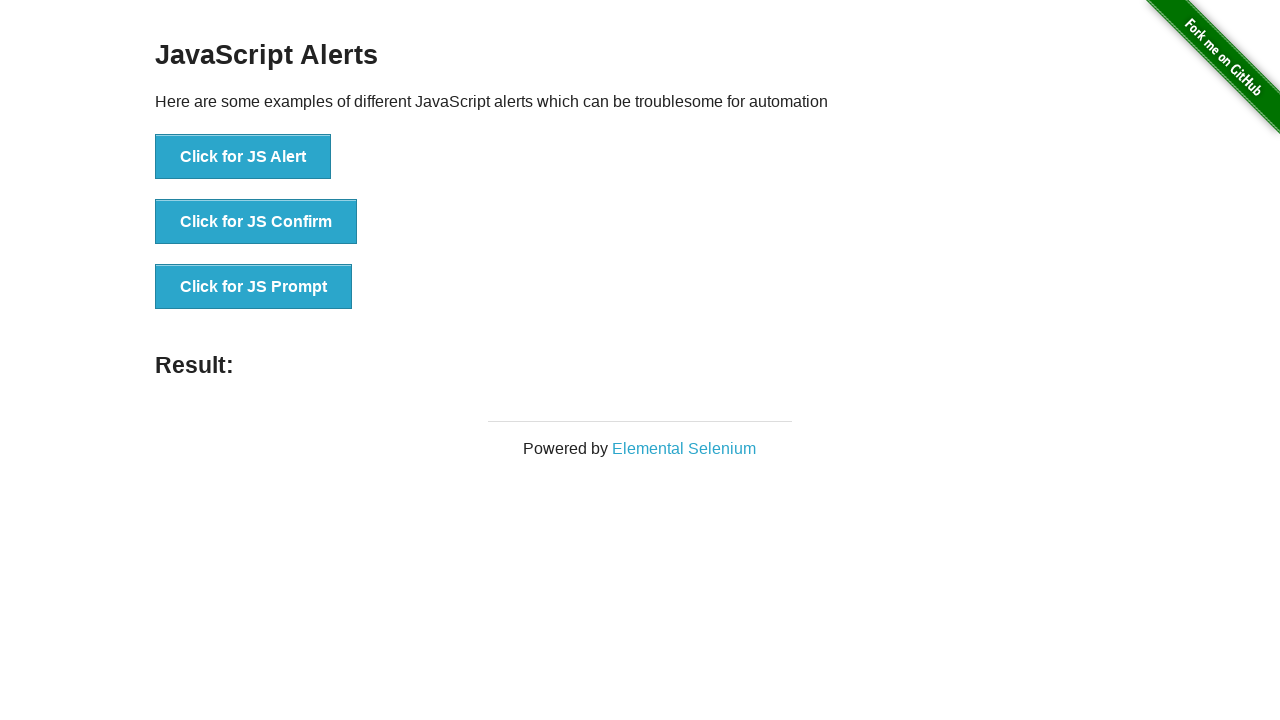

Clicked the JS Alert button at (243, 157) on xpath=//*[@id='content']/div/ul/li[1]/button
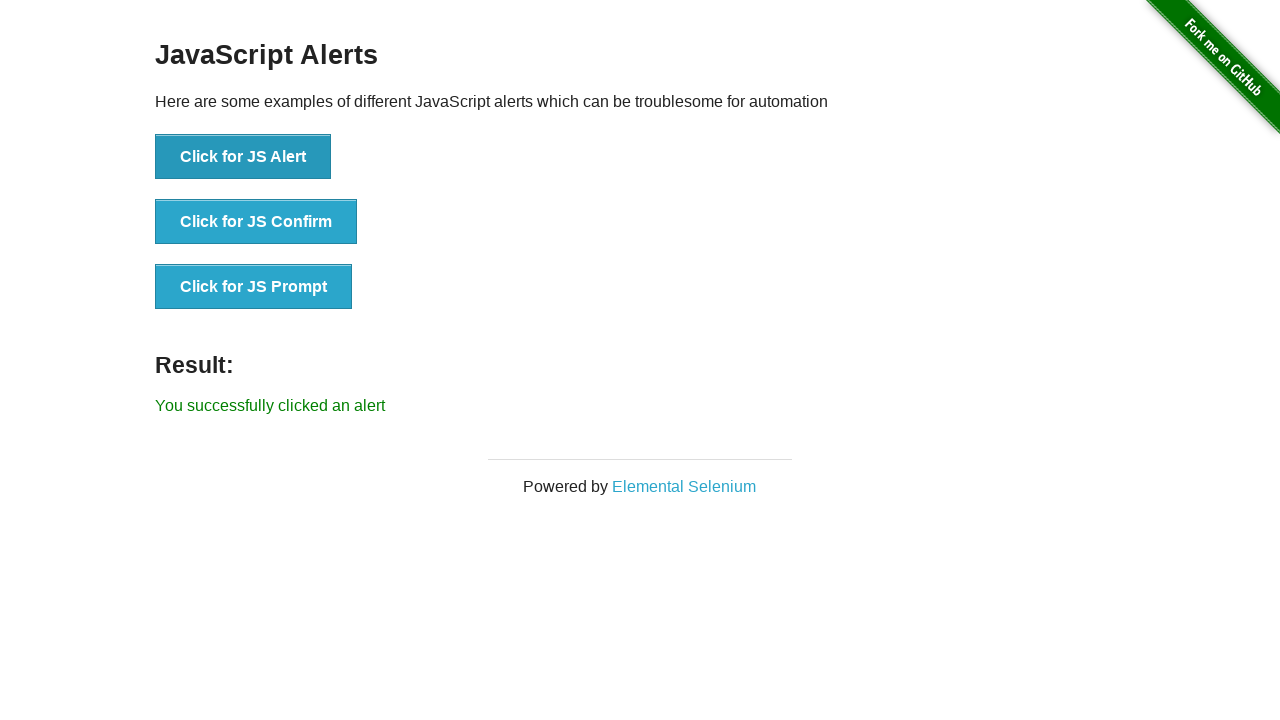

Set up dialog handler to accept alerts
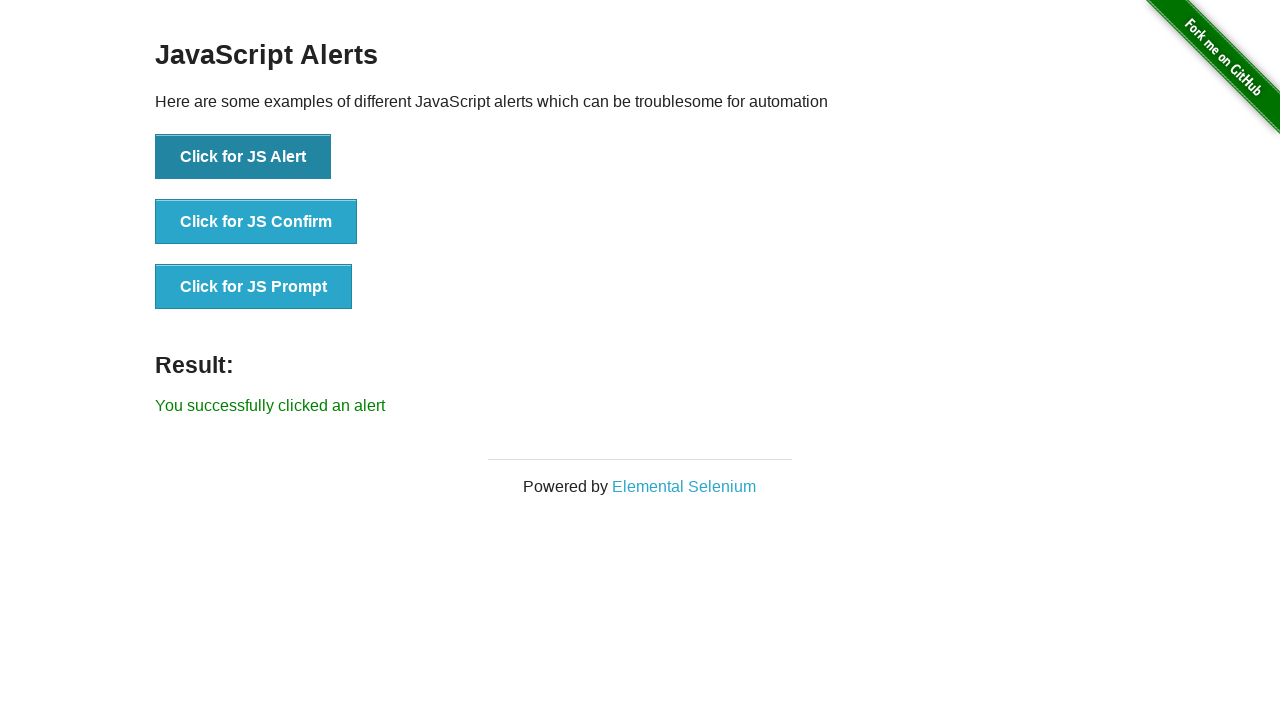

Retrieved result message text
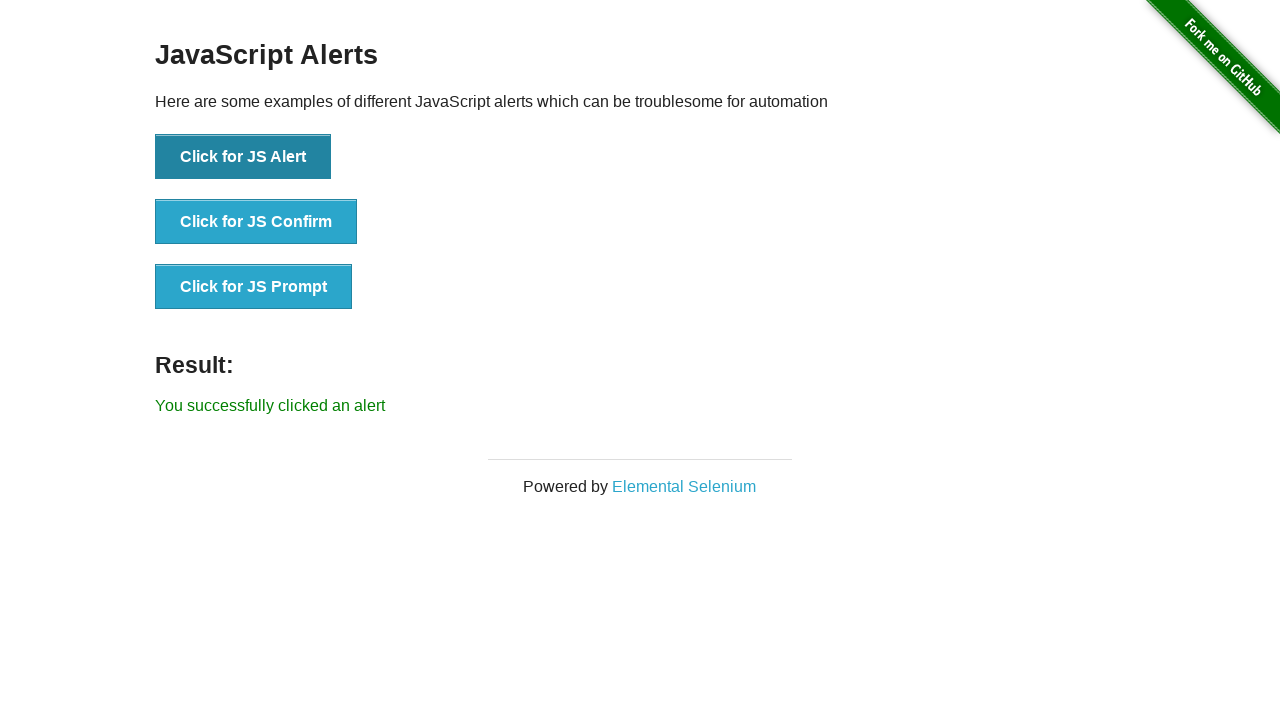

Verified result message matches expected text 'You successfully clicked an alert'
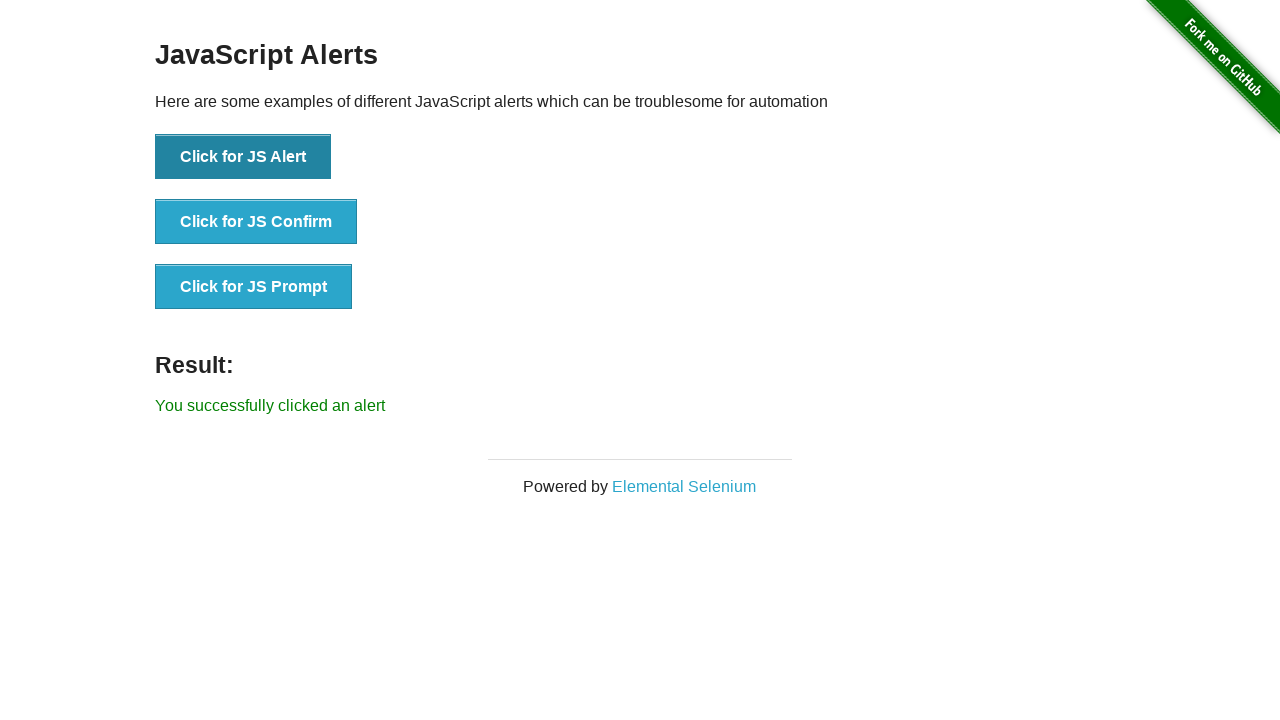

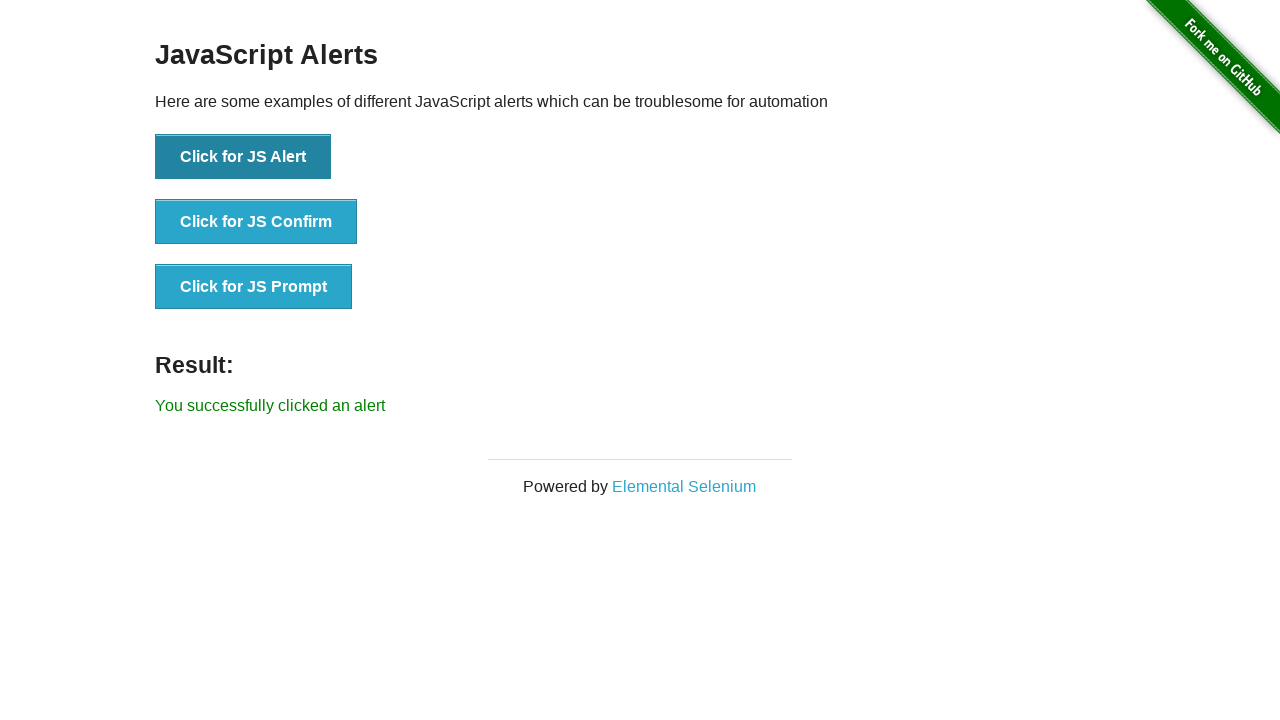